Tests JavaScript confirm dialog by accepting it and verifying the response message

Starting URL: https://popageorgianvictor.github.io/PUBLISHED-WEBPAGES/alert_confirm_prompt

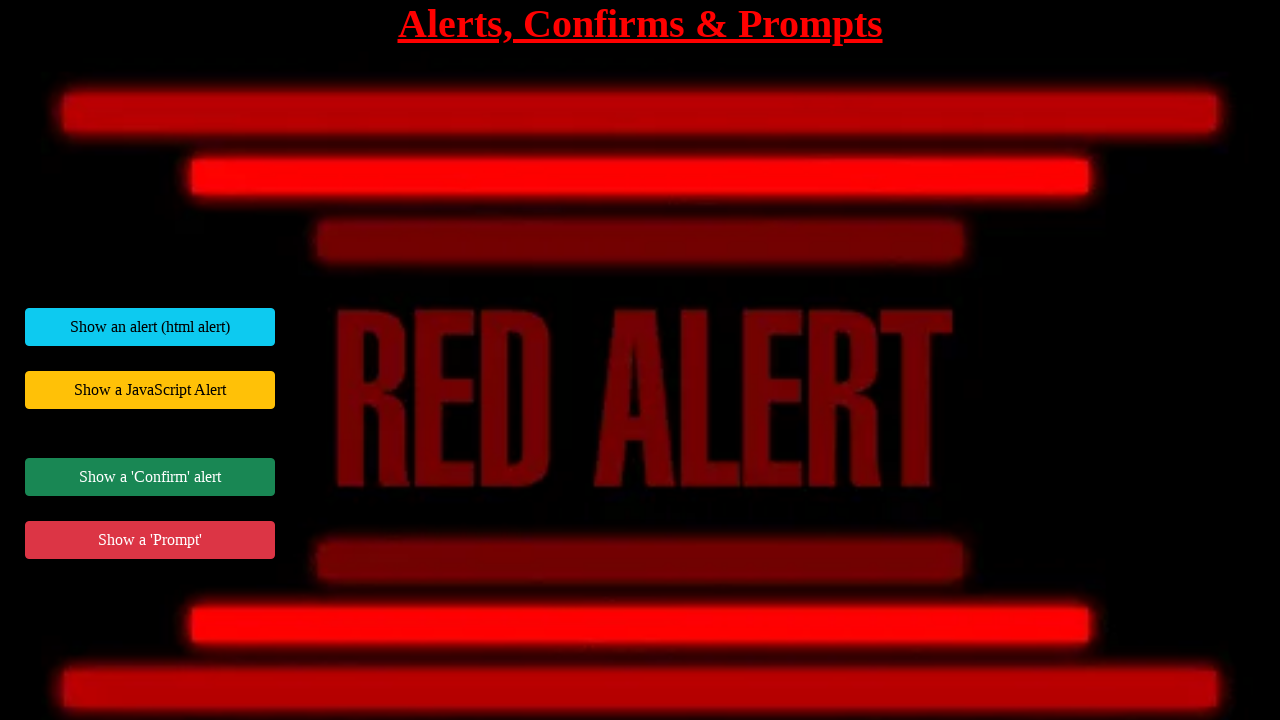

Set up dialog handler to accept confirm dialog
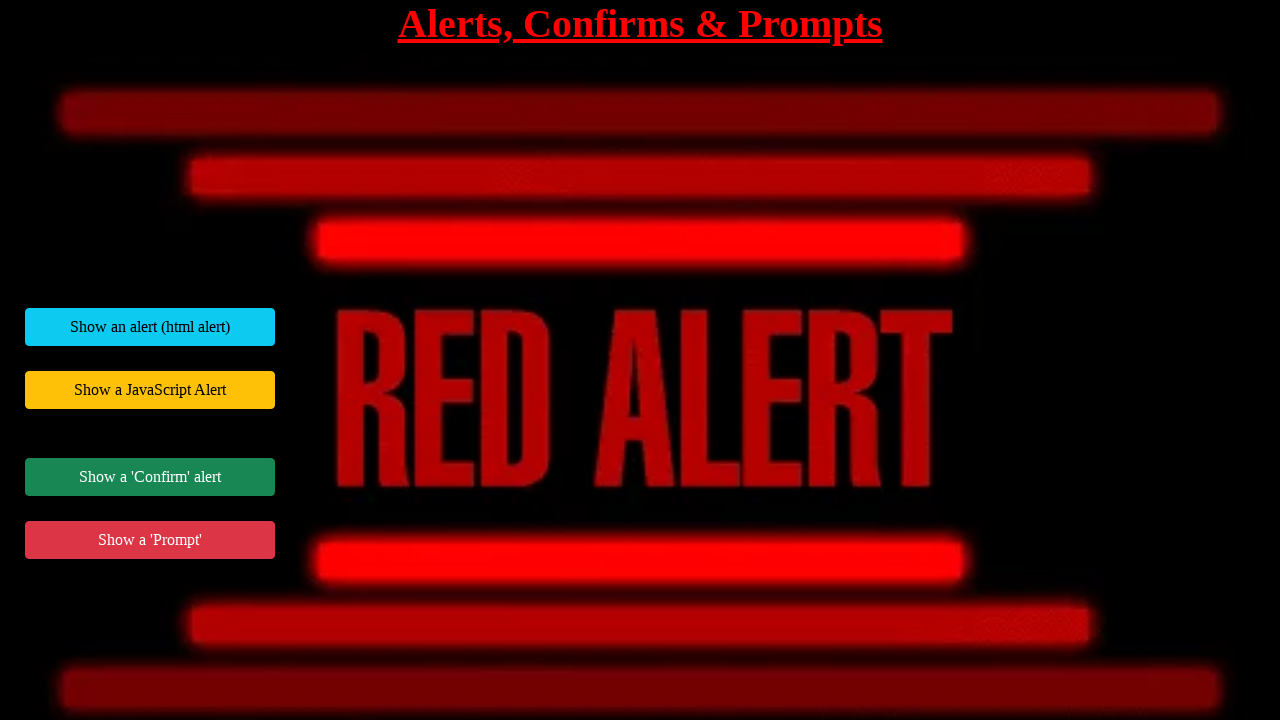

Clicked JavaScript confirm button at (150, 477) on #jsConfirmExample button
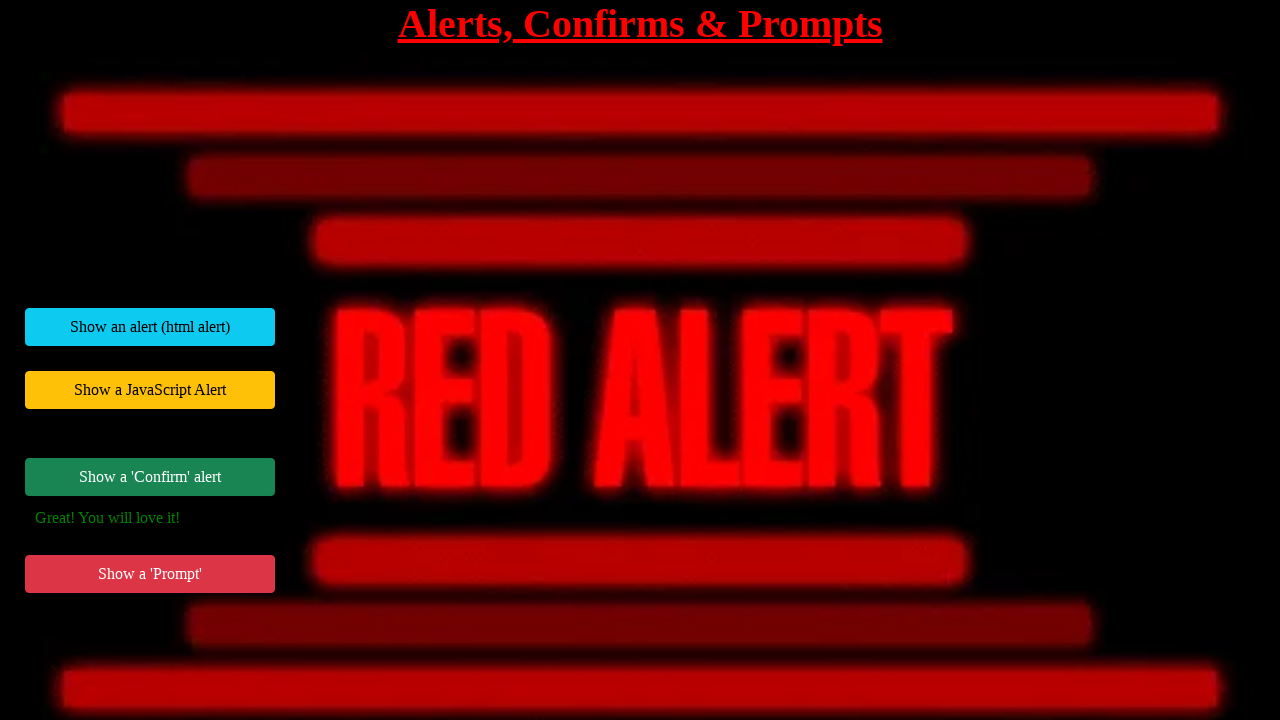

Retrieved response message text
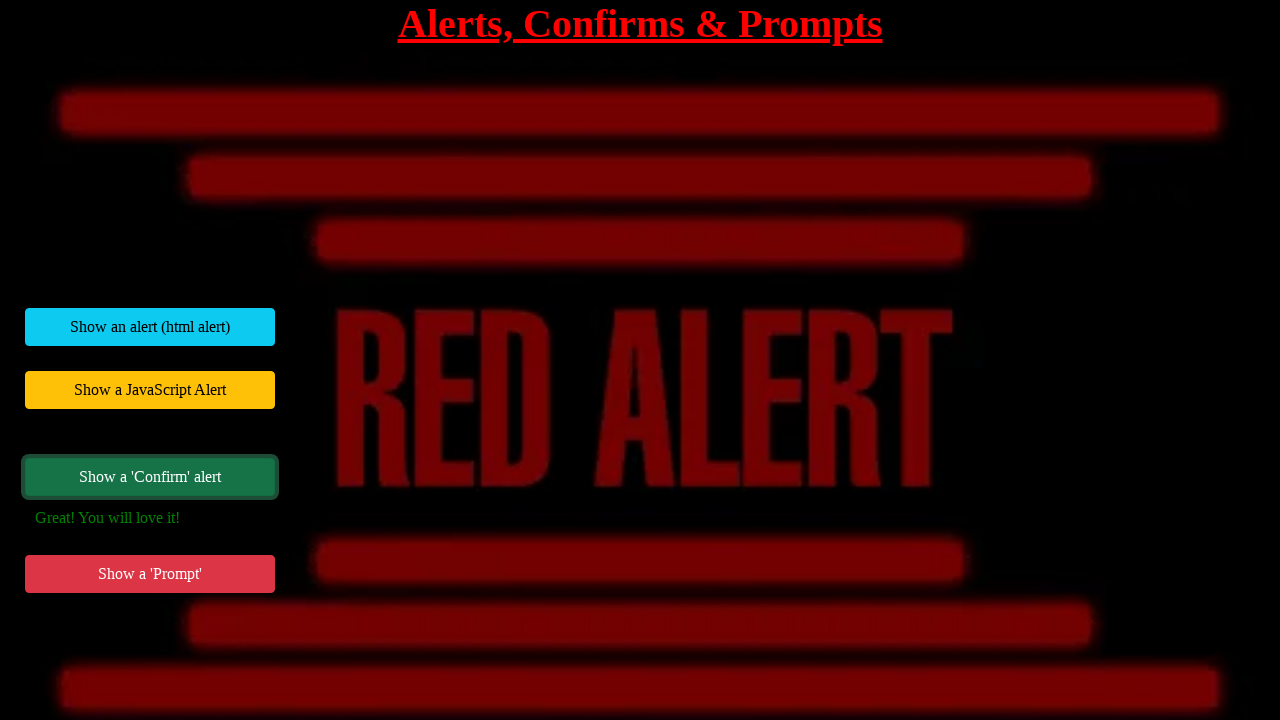

Verified response message is 'Great! You will love it!'
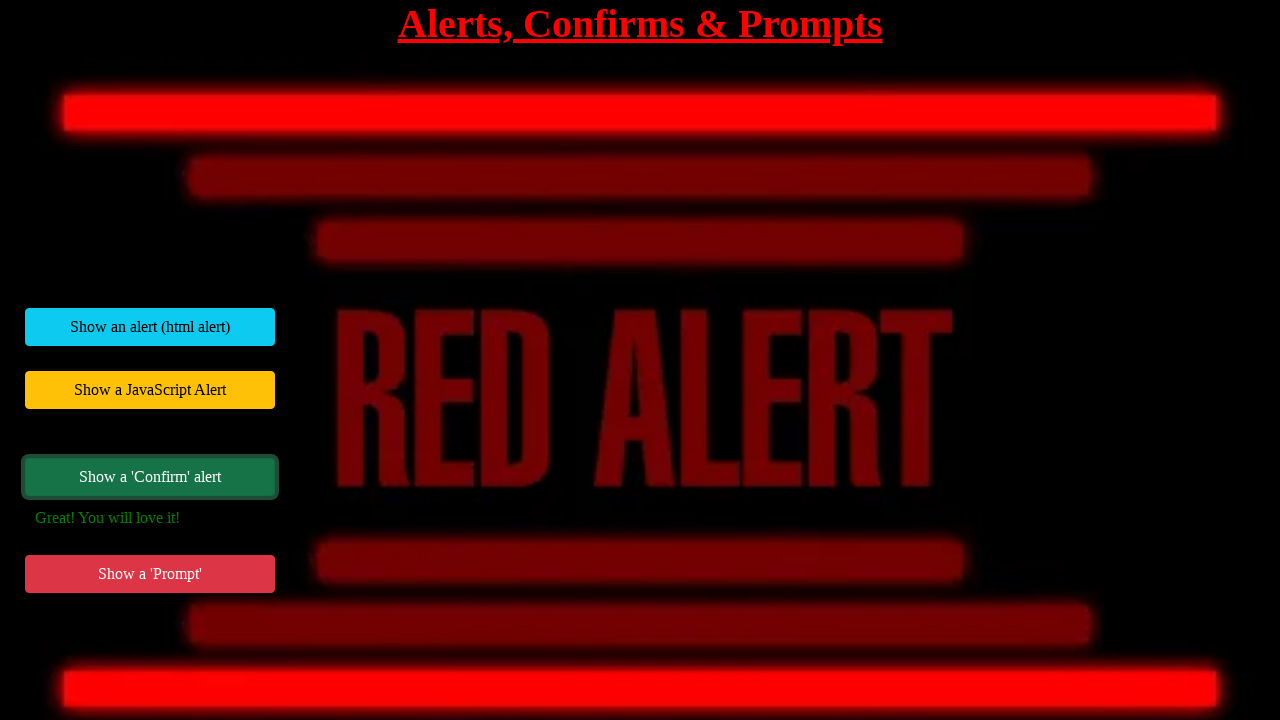

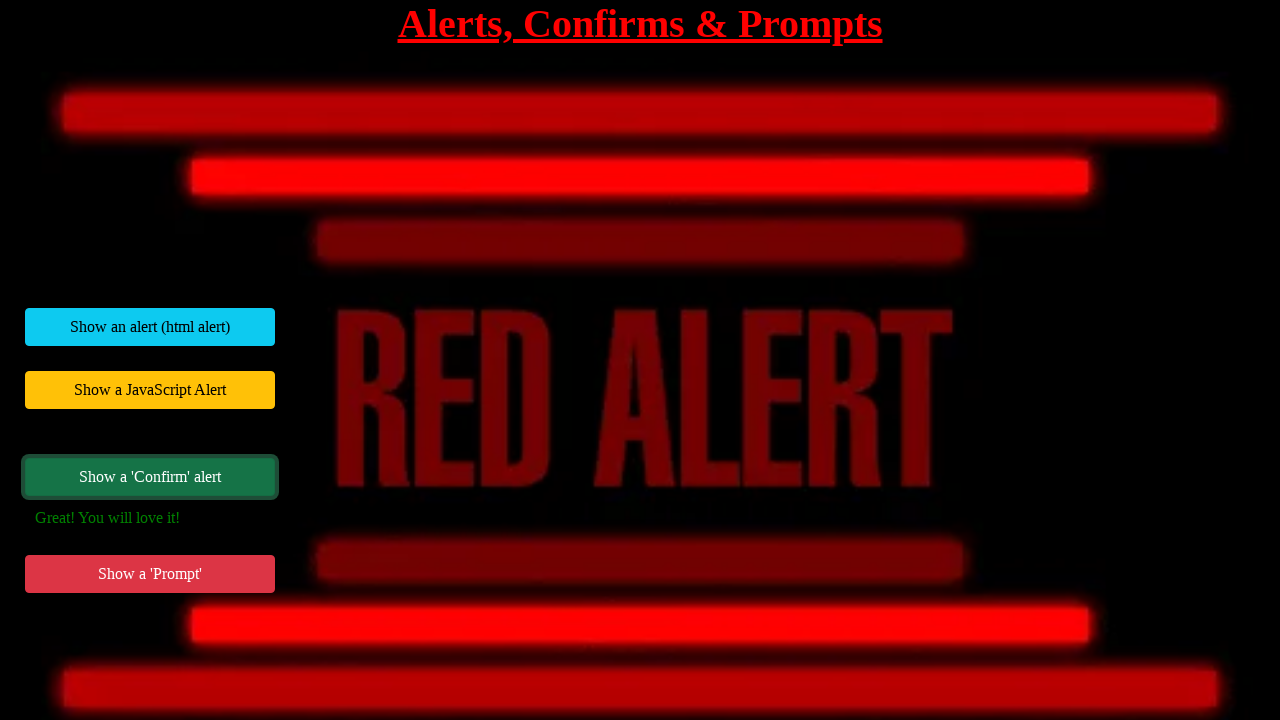